Tests alert handling functionality by triggering a prompt alert, entering text, and accepting it

Starting URL: https://www.hyrtutorials.com/p/alertsdemo.html

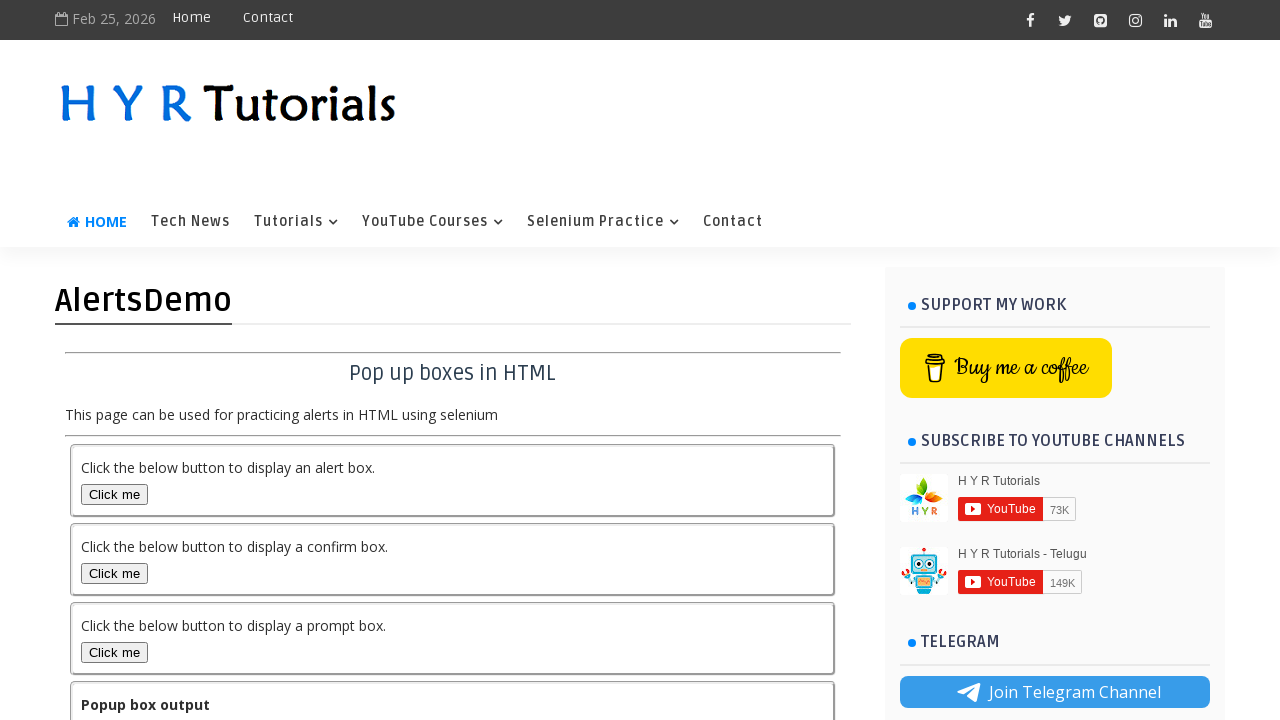

Clicked button to trigger prompt alert at (114, 652) on #promptBox
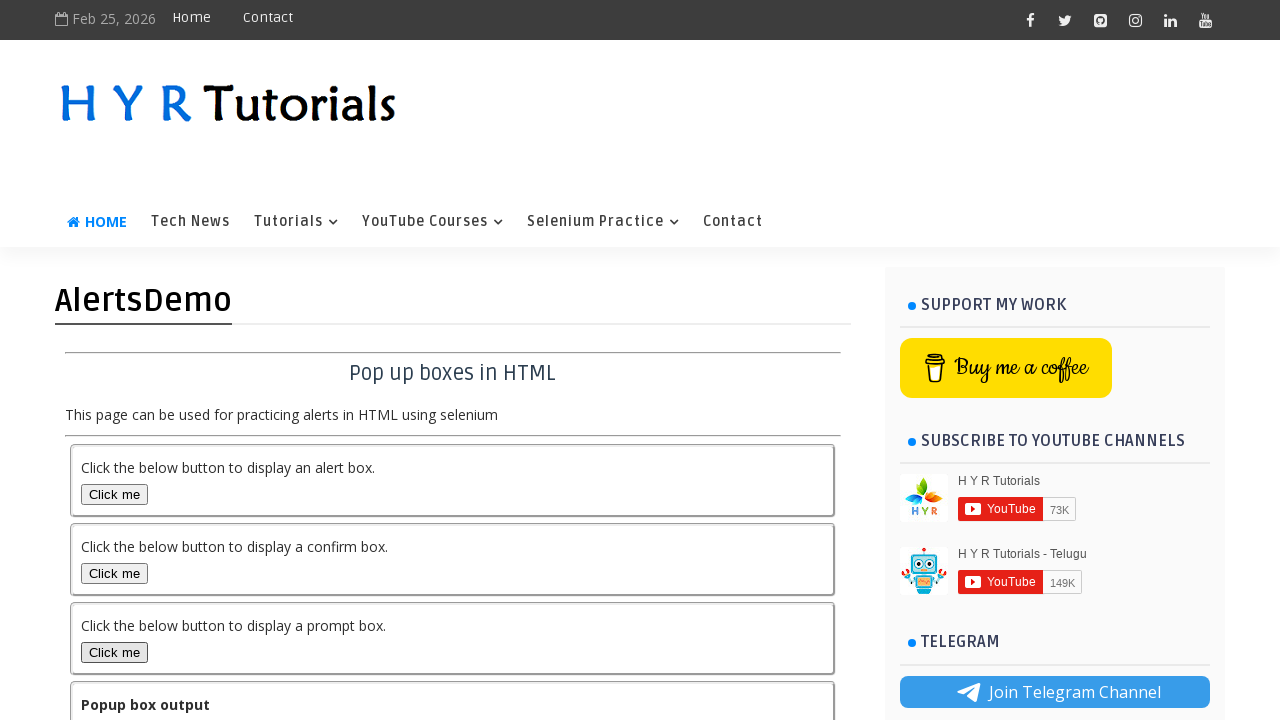

Set up dialog handler to accept prompt with text 'aniket'
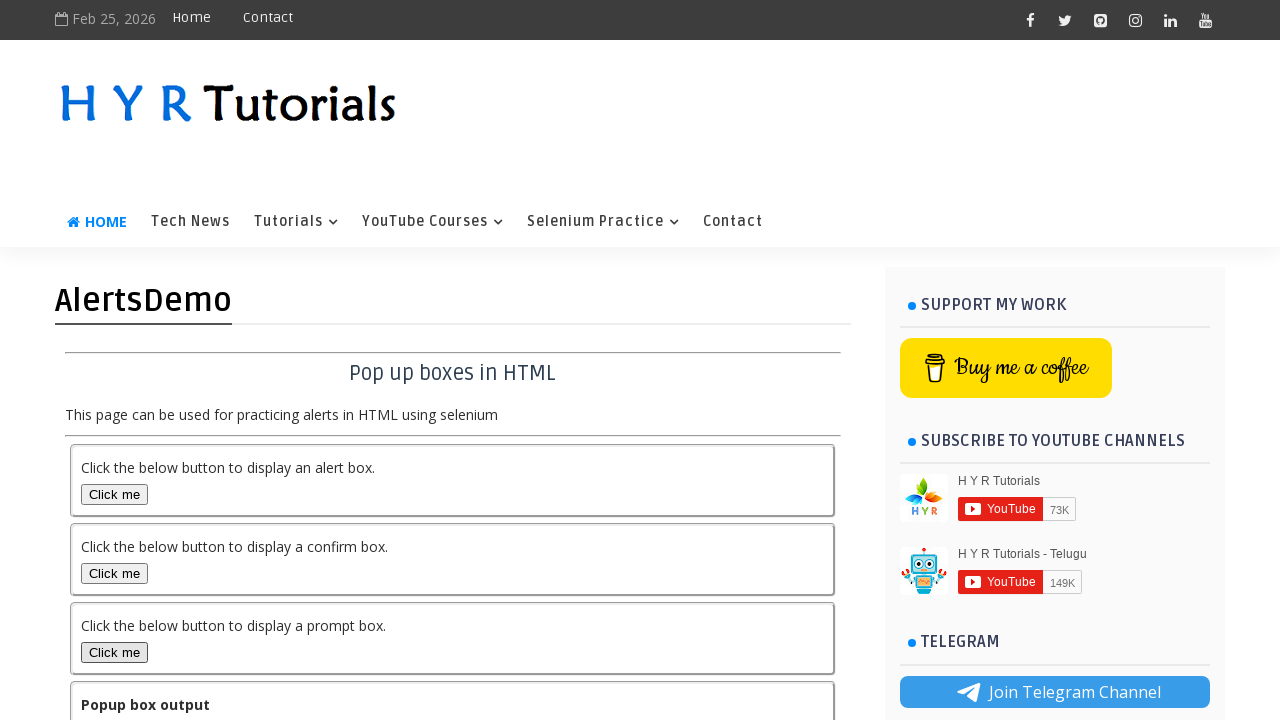

Verified output text is displayed after accepting alert
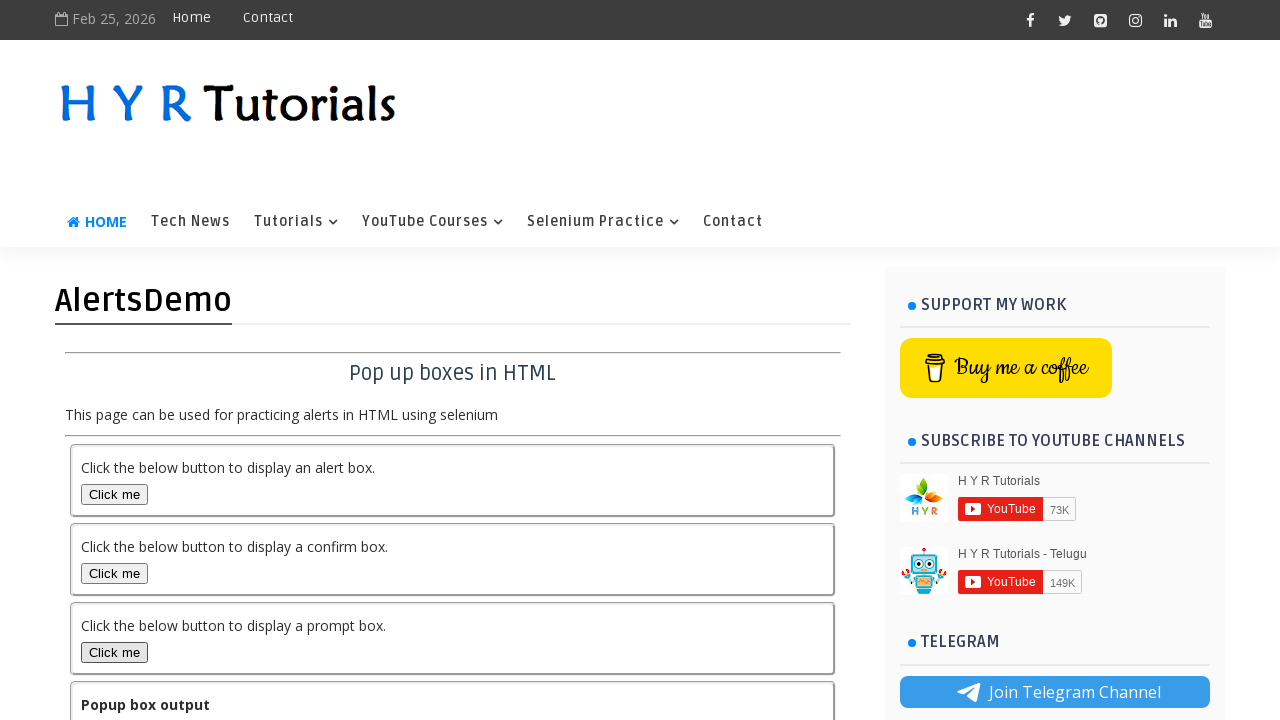

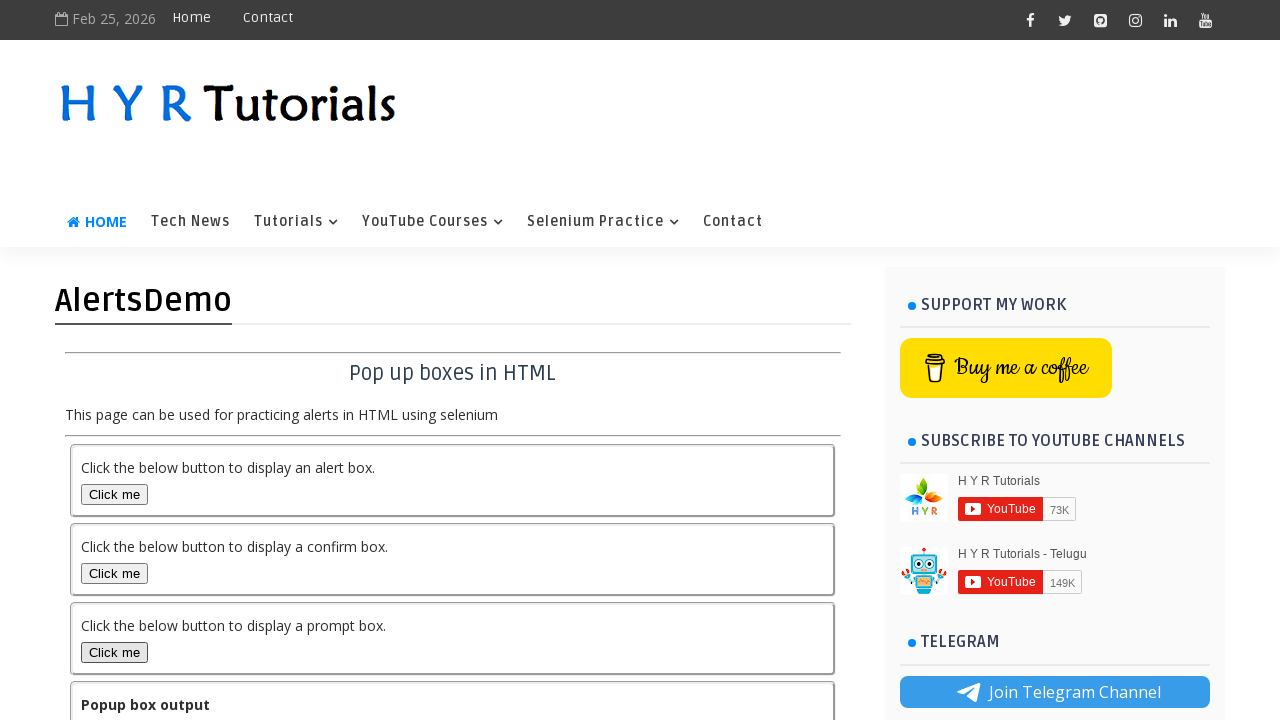